Tests various button interactions including clicking, verifying properties, hover actions, and counting buttons on a UI testing practice page

Starting URL: https://www.leafground.com/button.xhtml

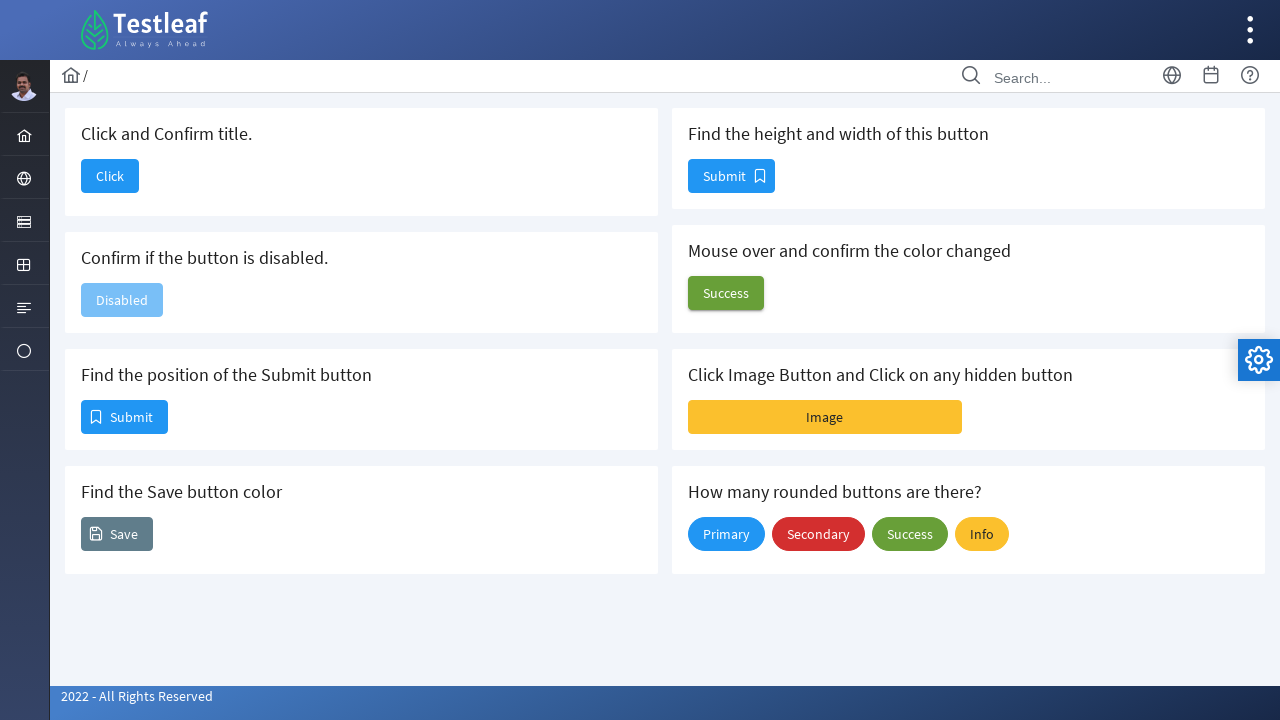

Clicked title button at (110, 176) on #j_idt88\:j_idt90
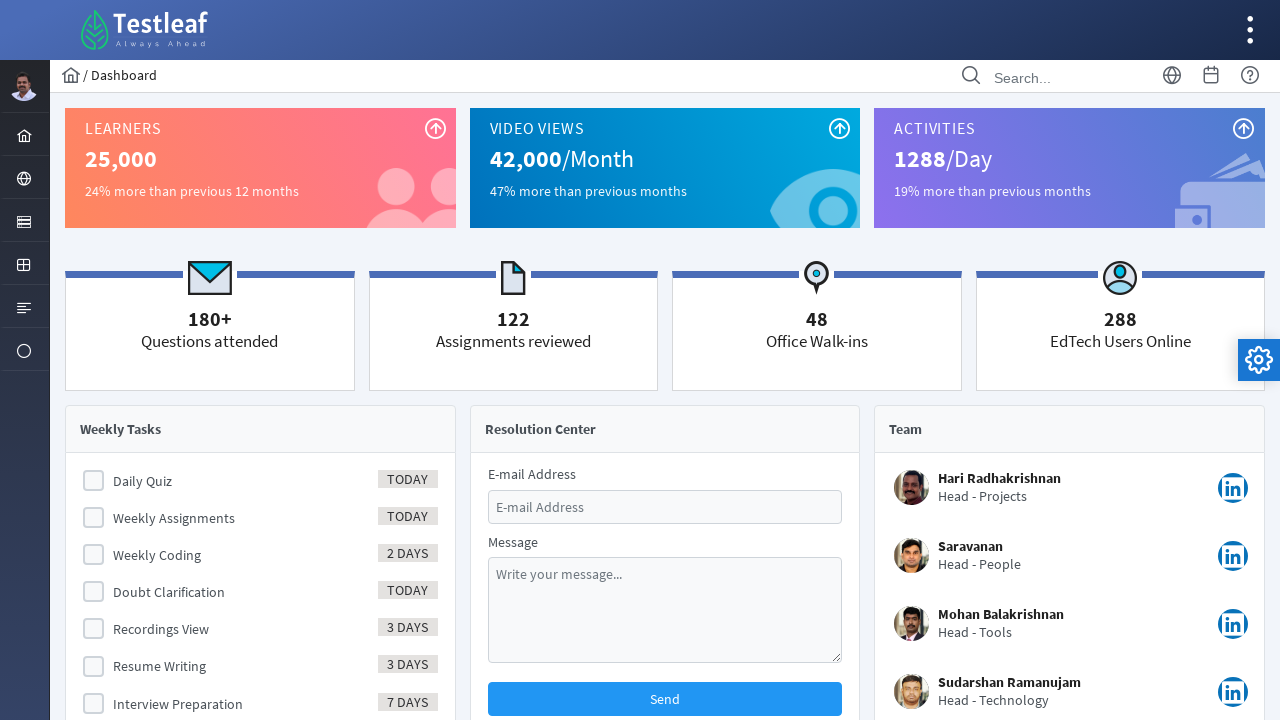

Navigated back from title button
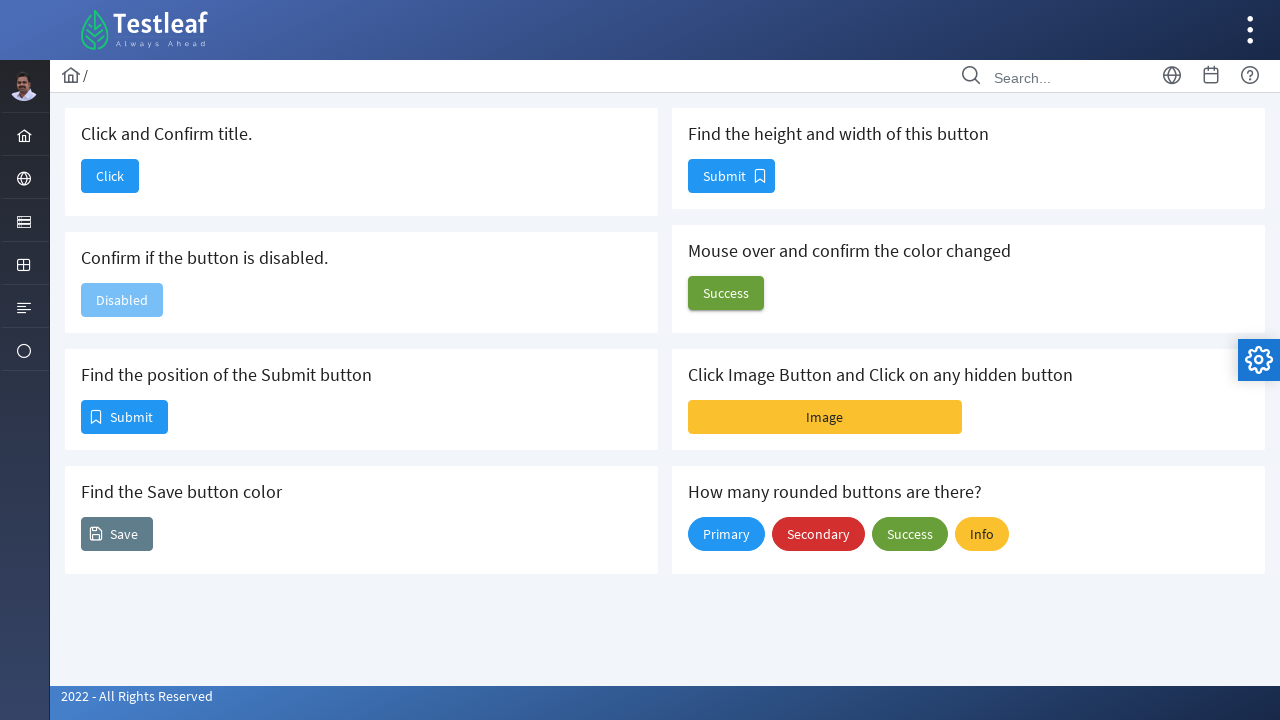

Located verify button element
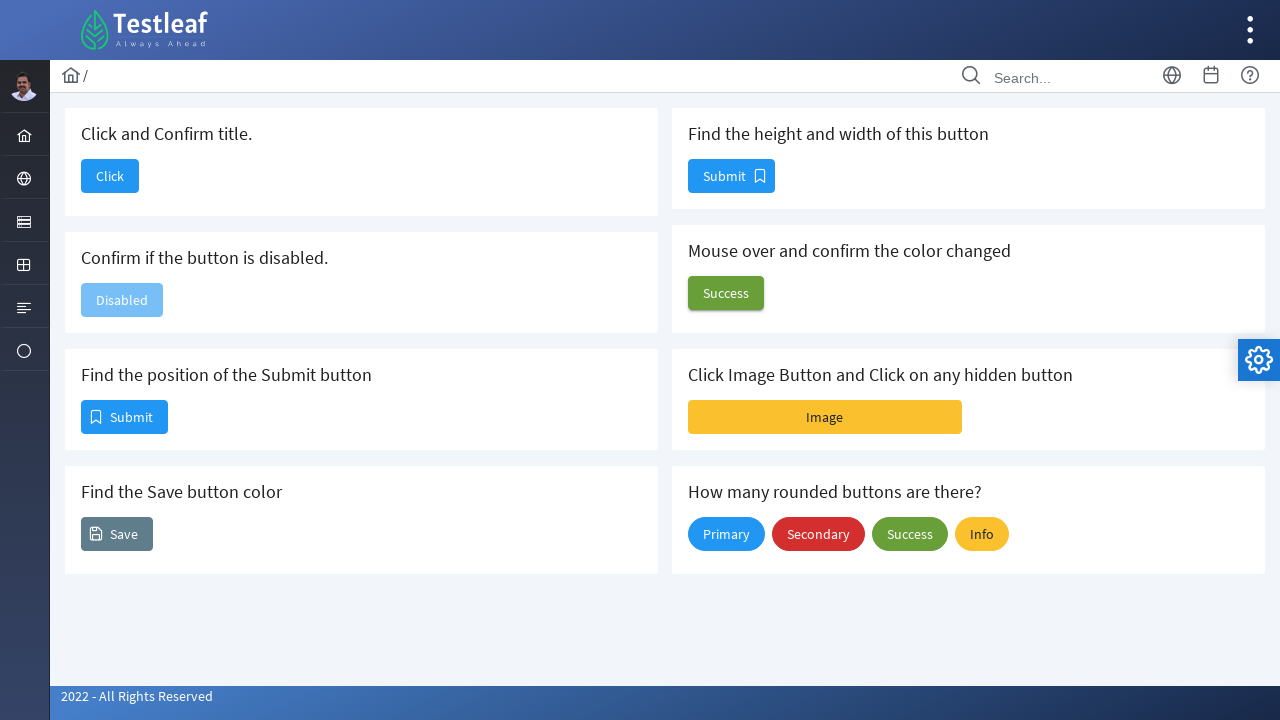

Verified button enabled status: False
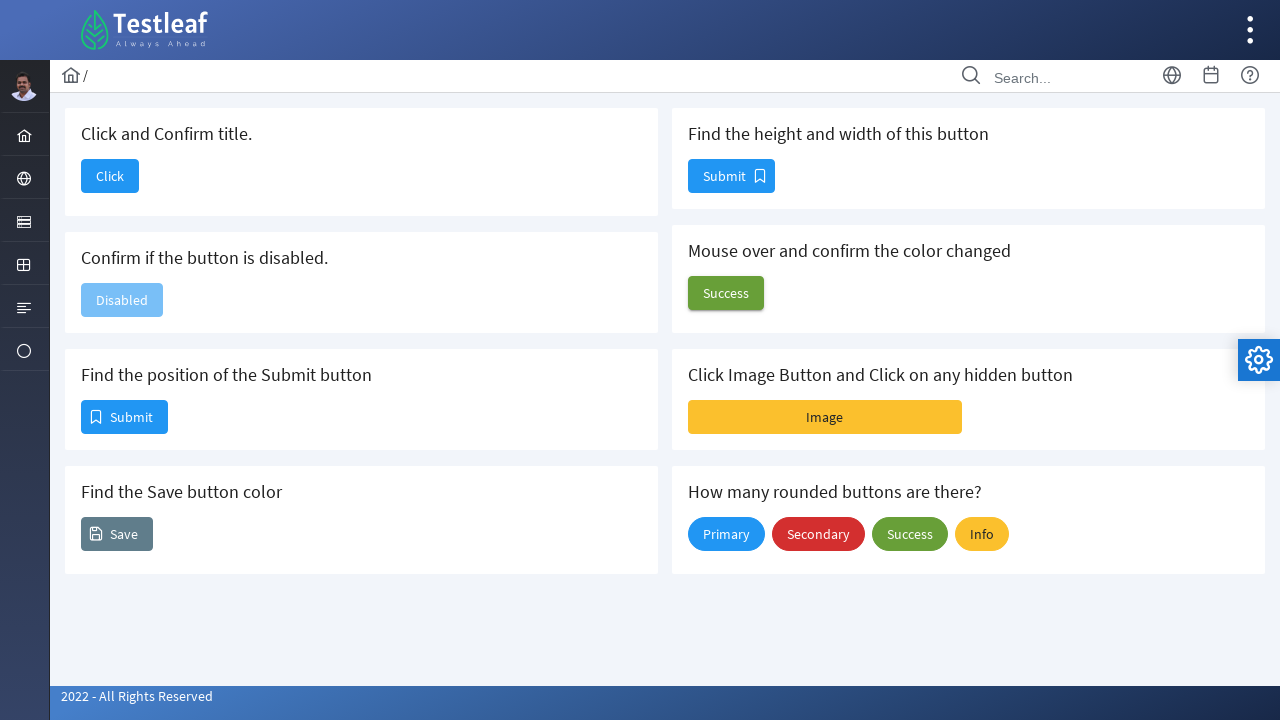

Located position button element
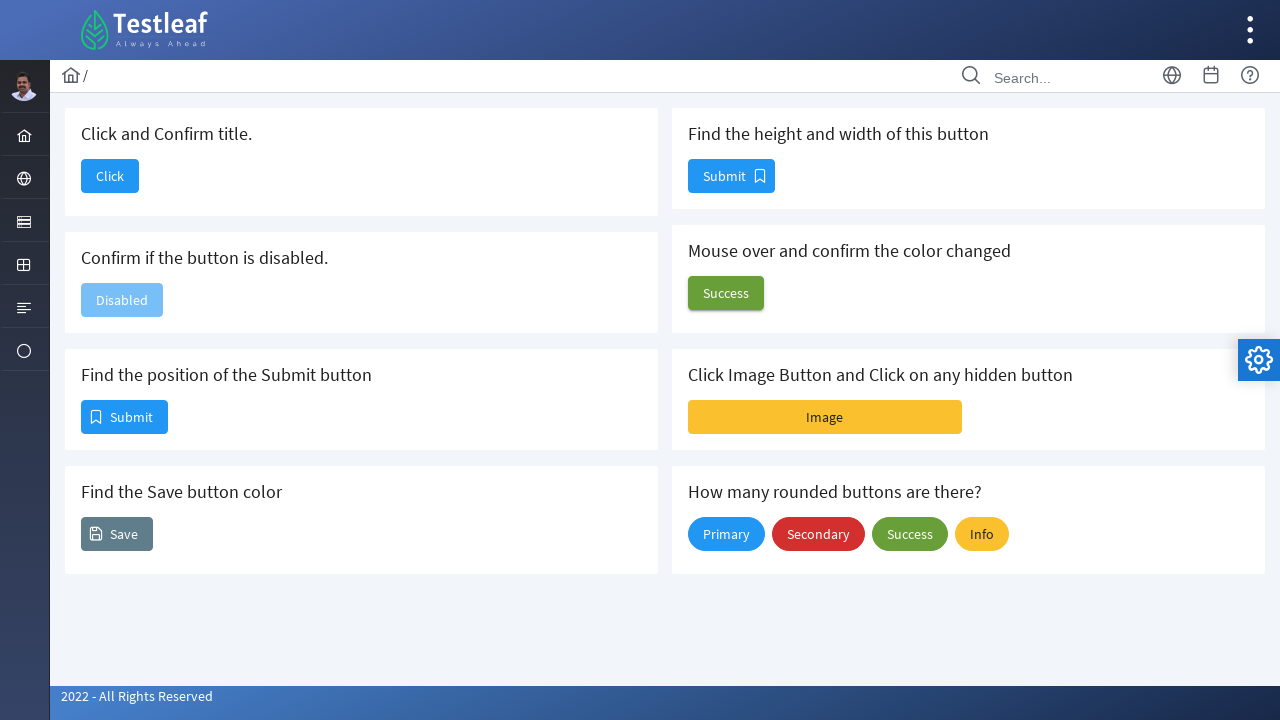

Retrieved button position: {'x': 81, 'y': 400, 'width': 87, 'height': 34}
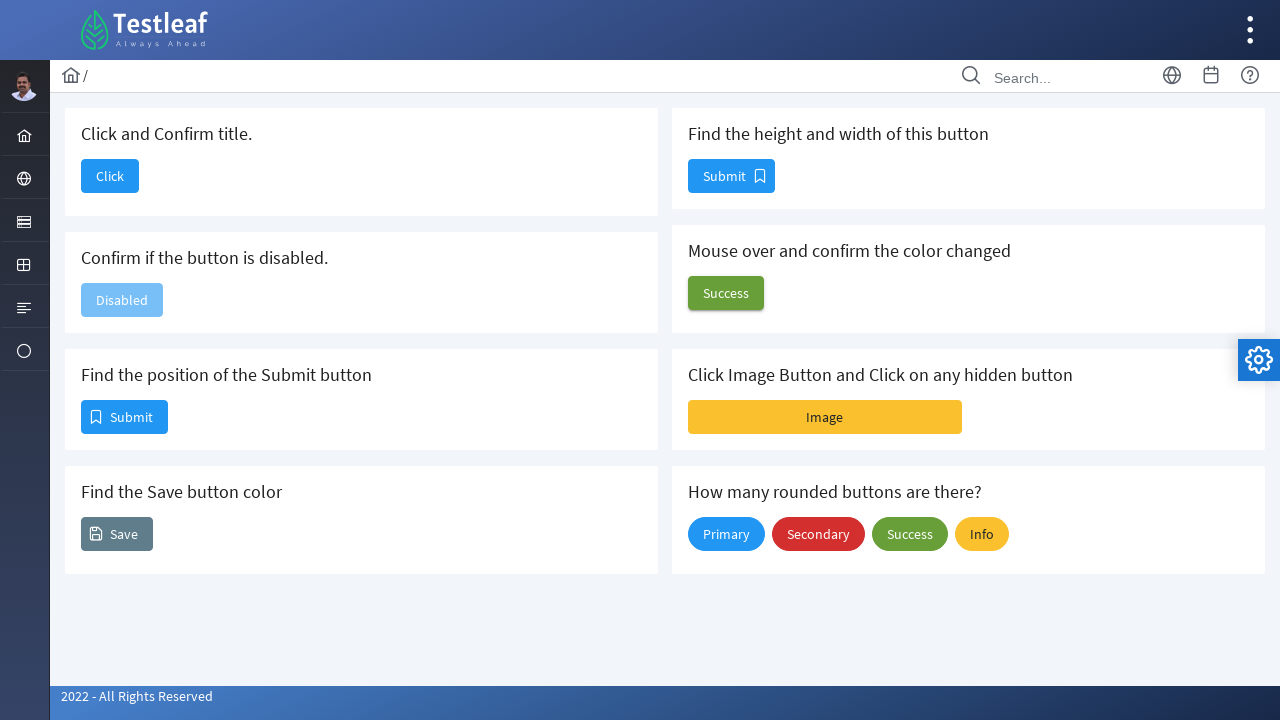

Located save button element
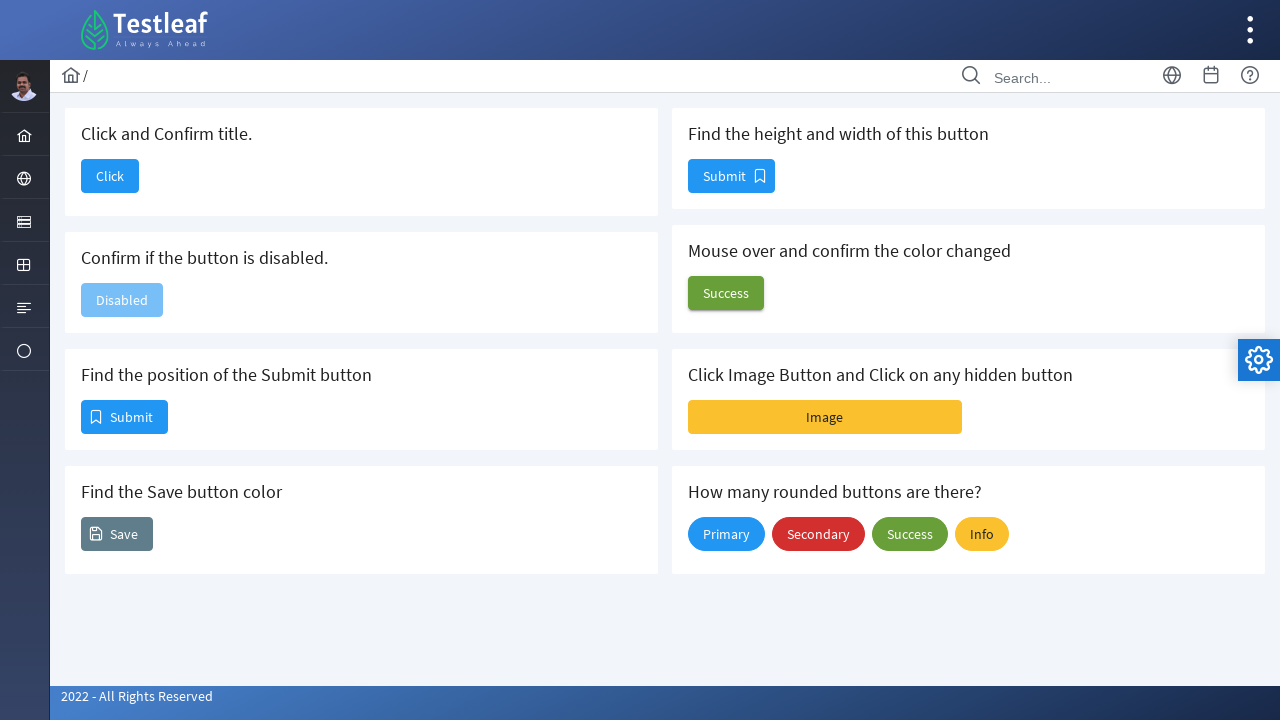

Retrieved save button CSS background property: rgb(96, 125, 139) none repeat scroll 0% 0% / auto padding-box border-box
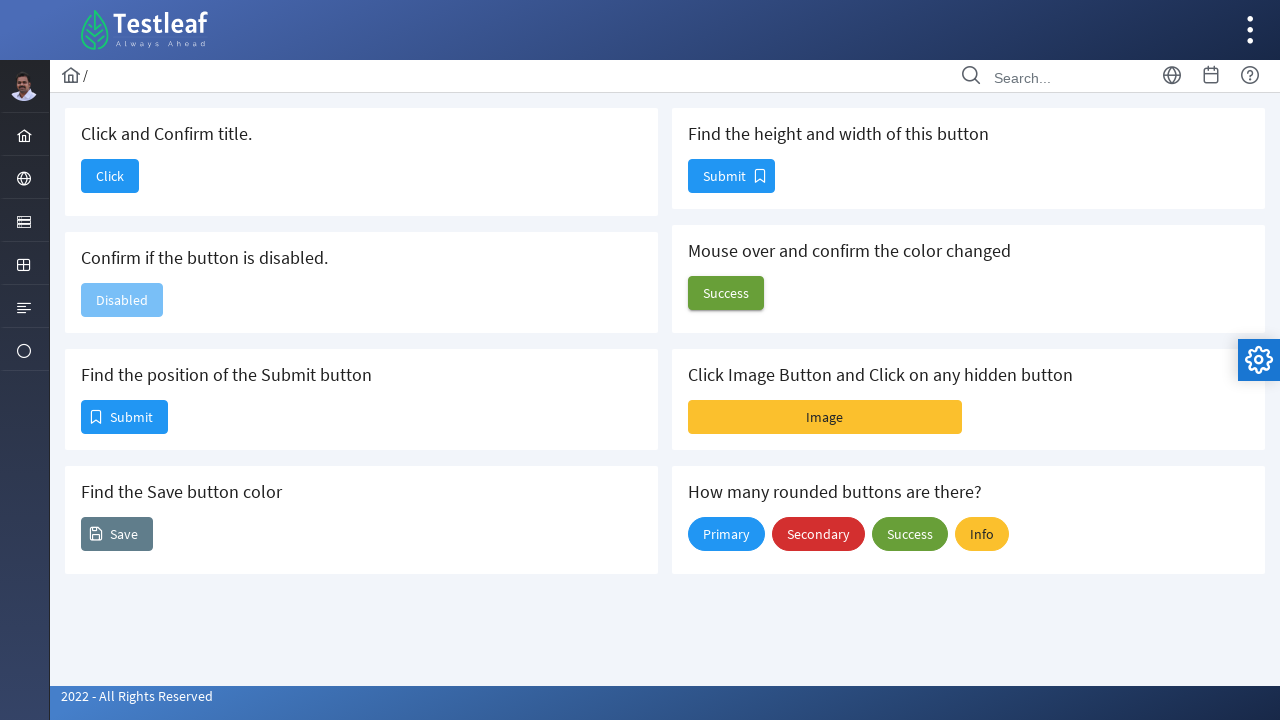

Located height button element
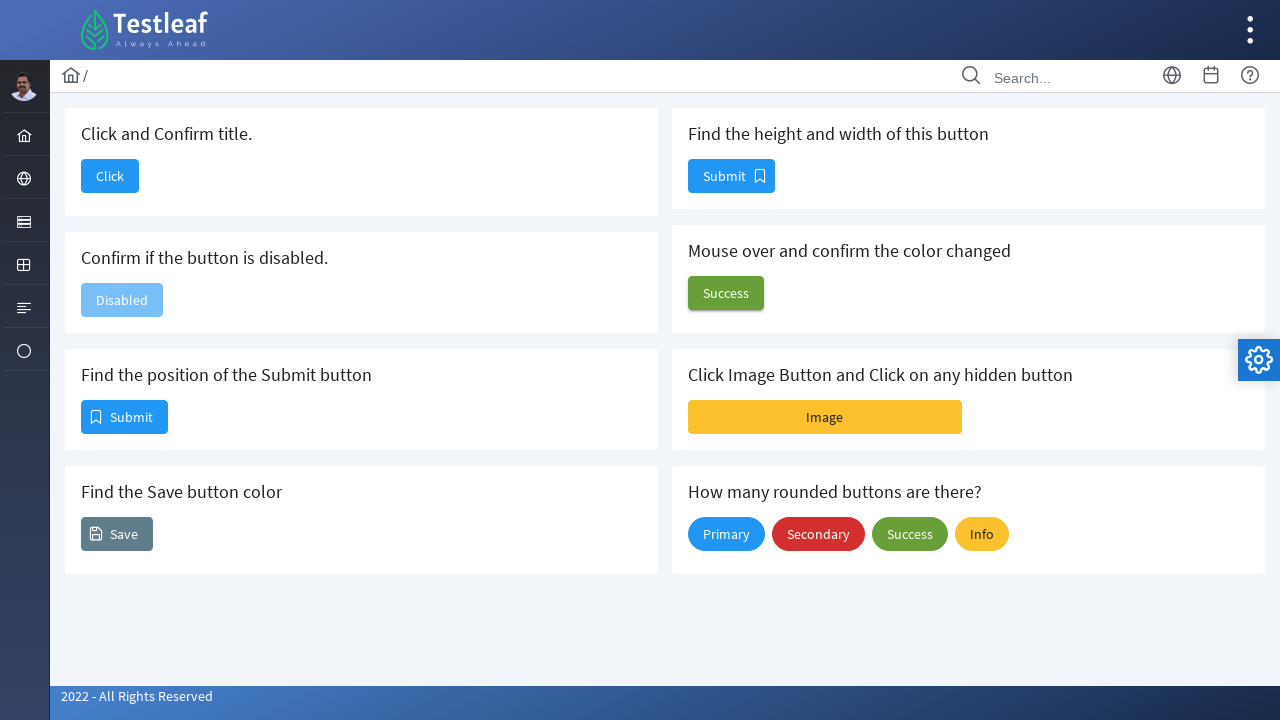

Retrieved height button size: {'x': 688, 'y': 159, 'width': 87, 'height': 34}
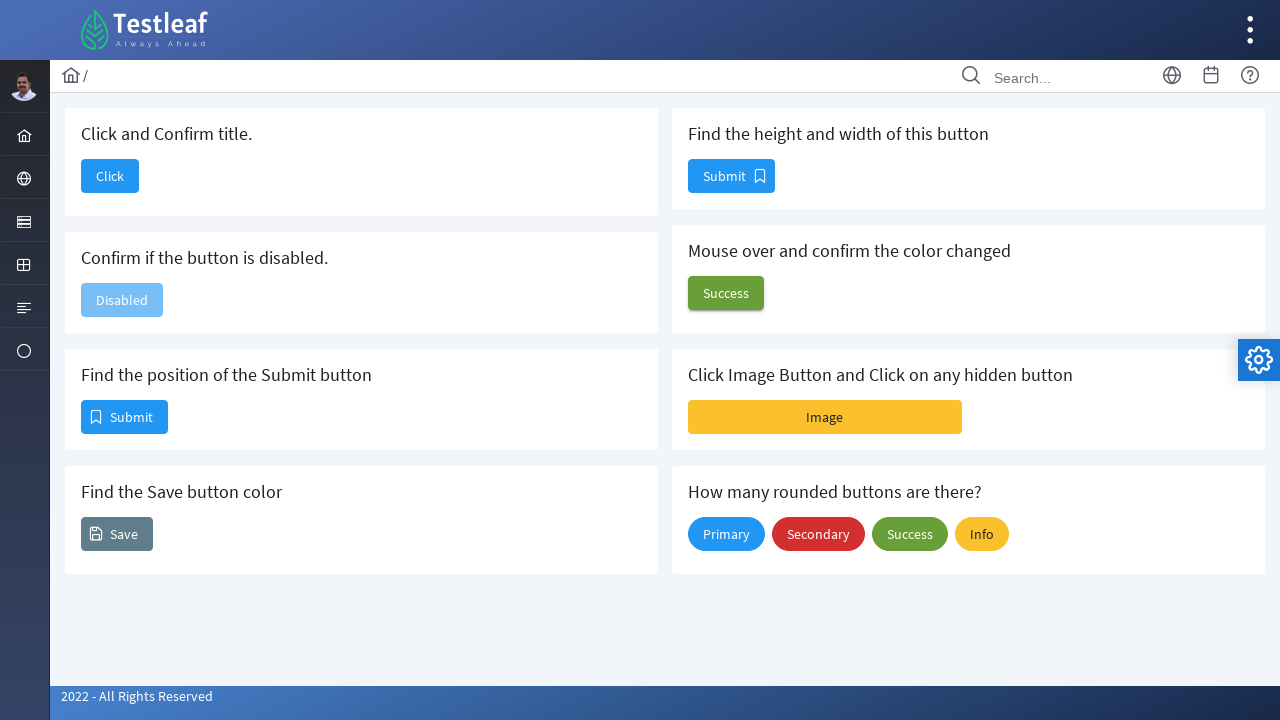

Located mouse hover button element
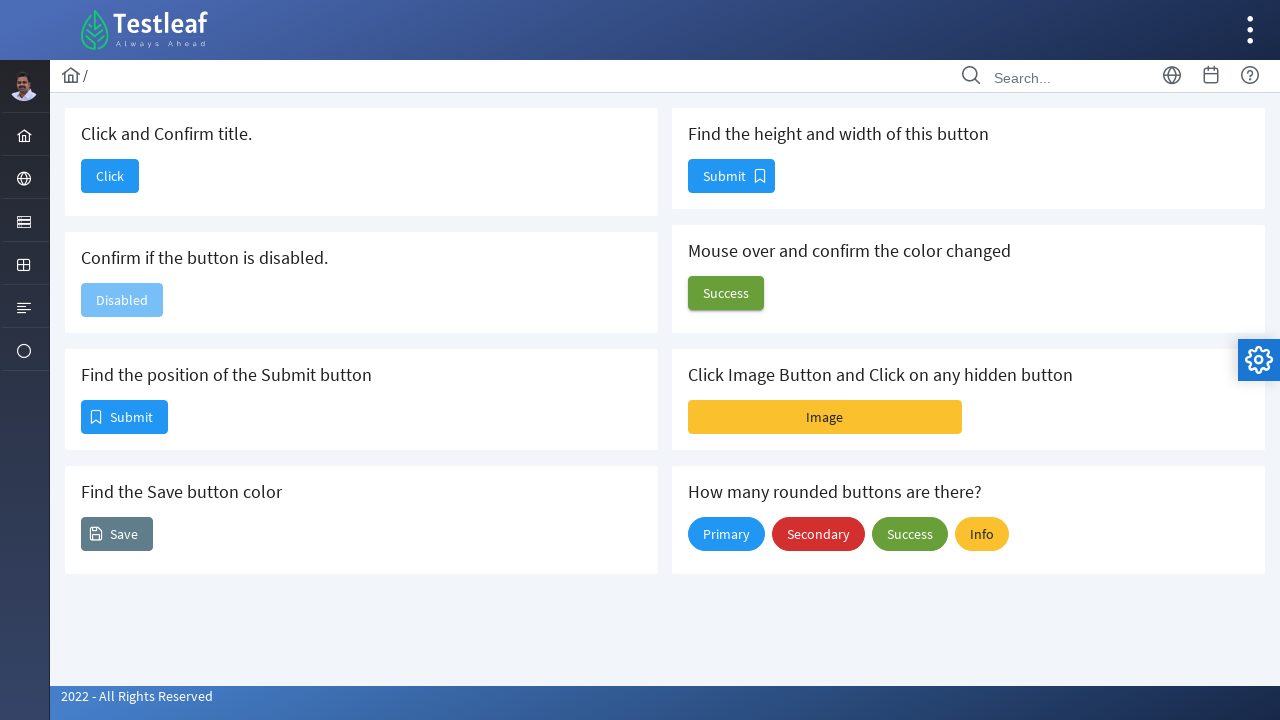

Performed mouse hover action on button at (726, 293) on #j_idt88\:j_idt100
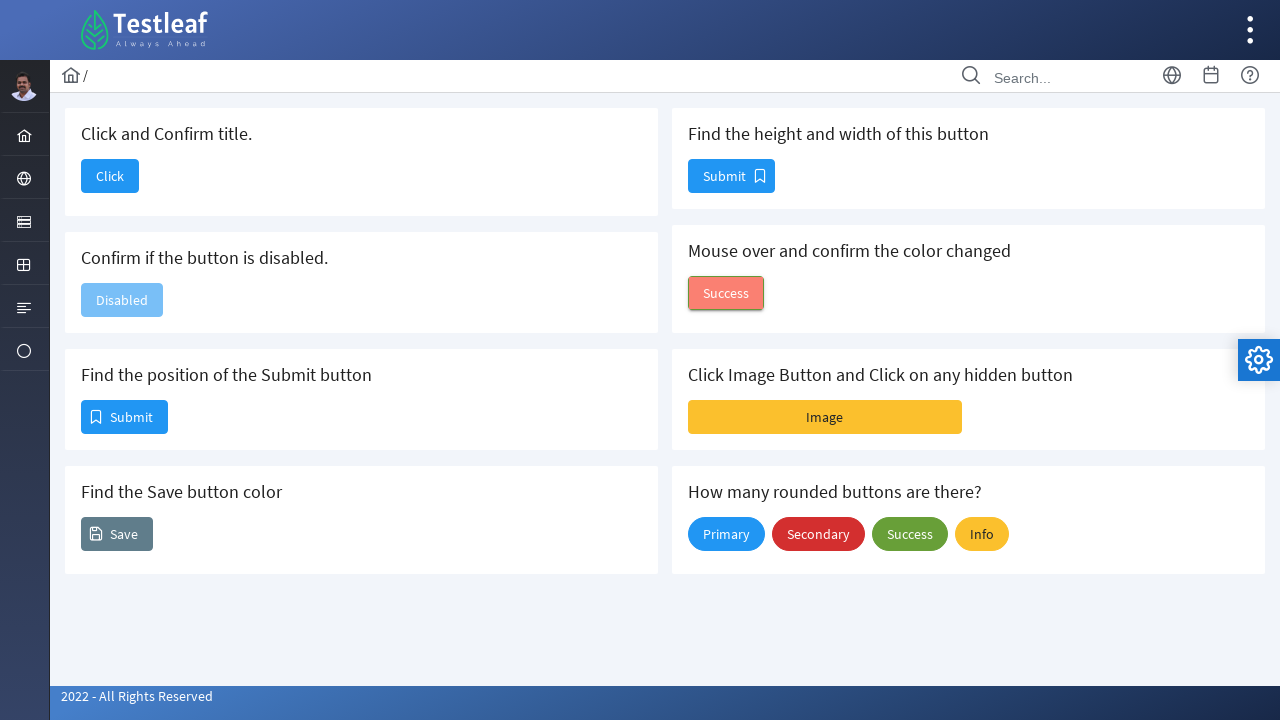

Located image button element
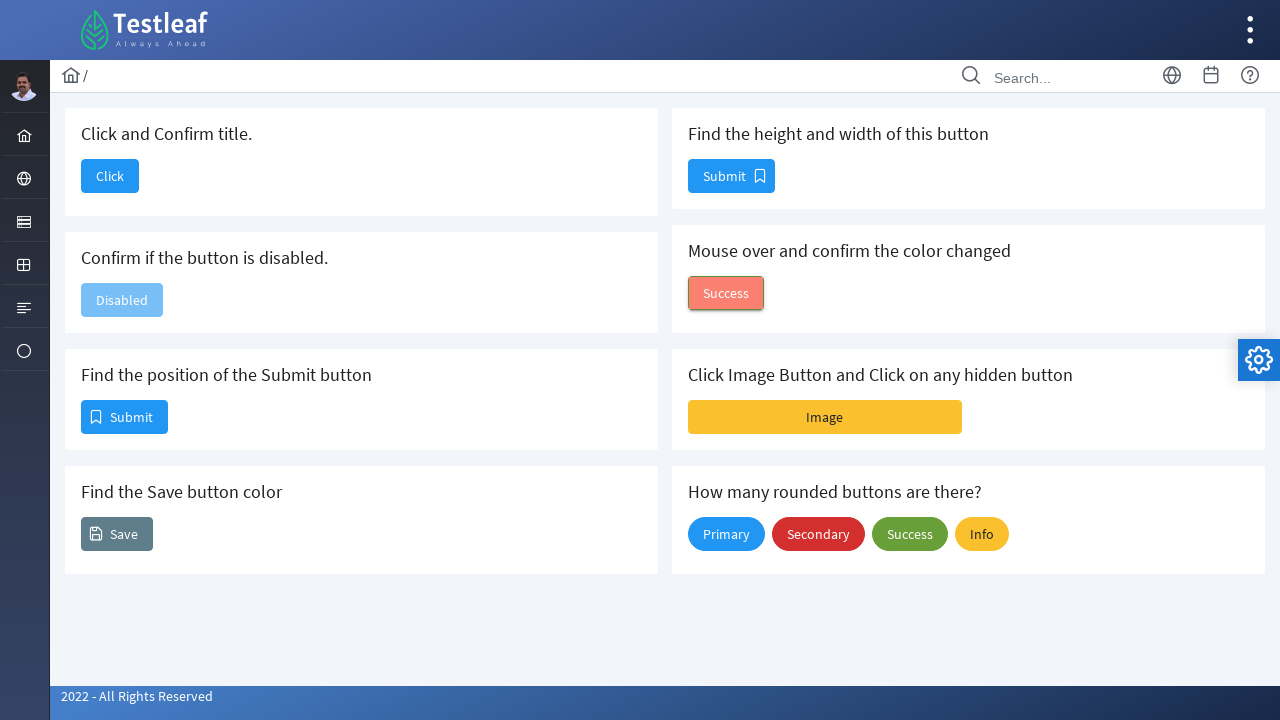

Clicked image button (first click) at (825, 417) on #j_idt88\:j_idt102\:imageBtn
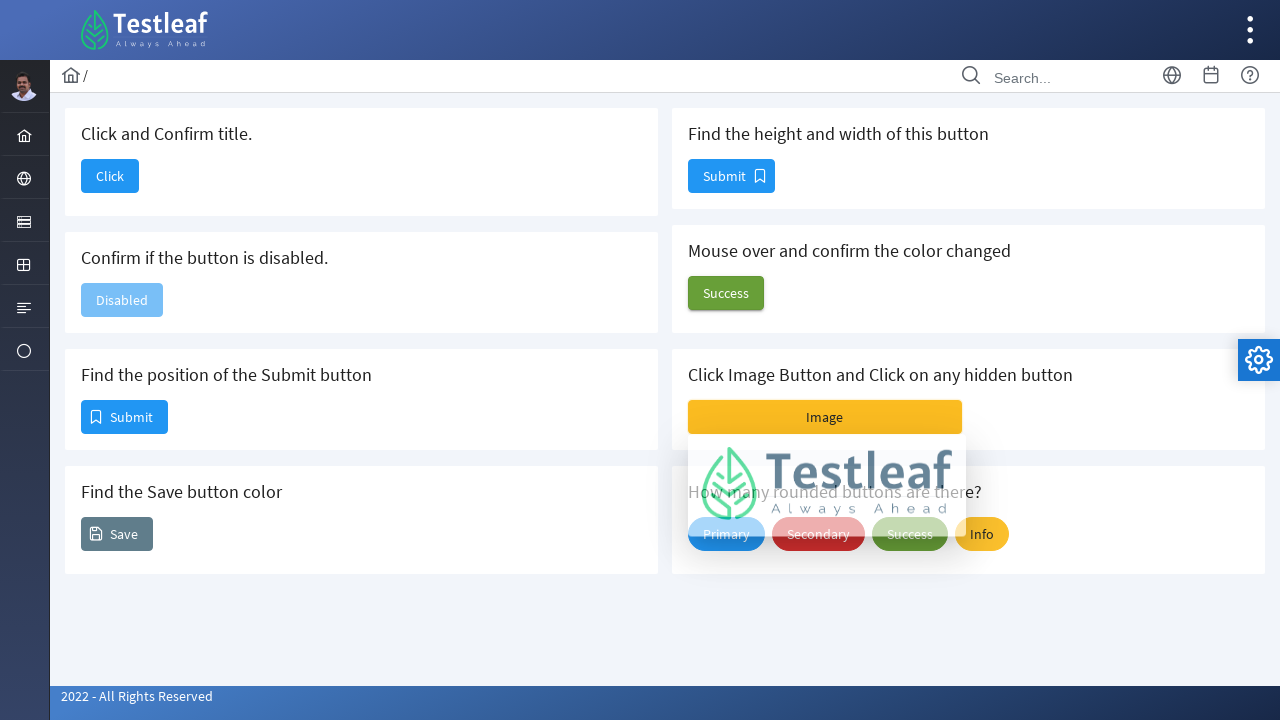

Waited 3 seconds
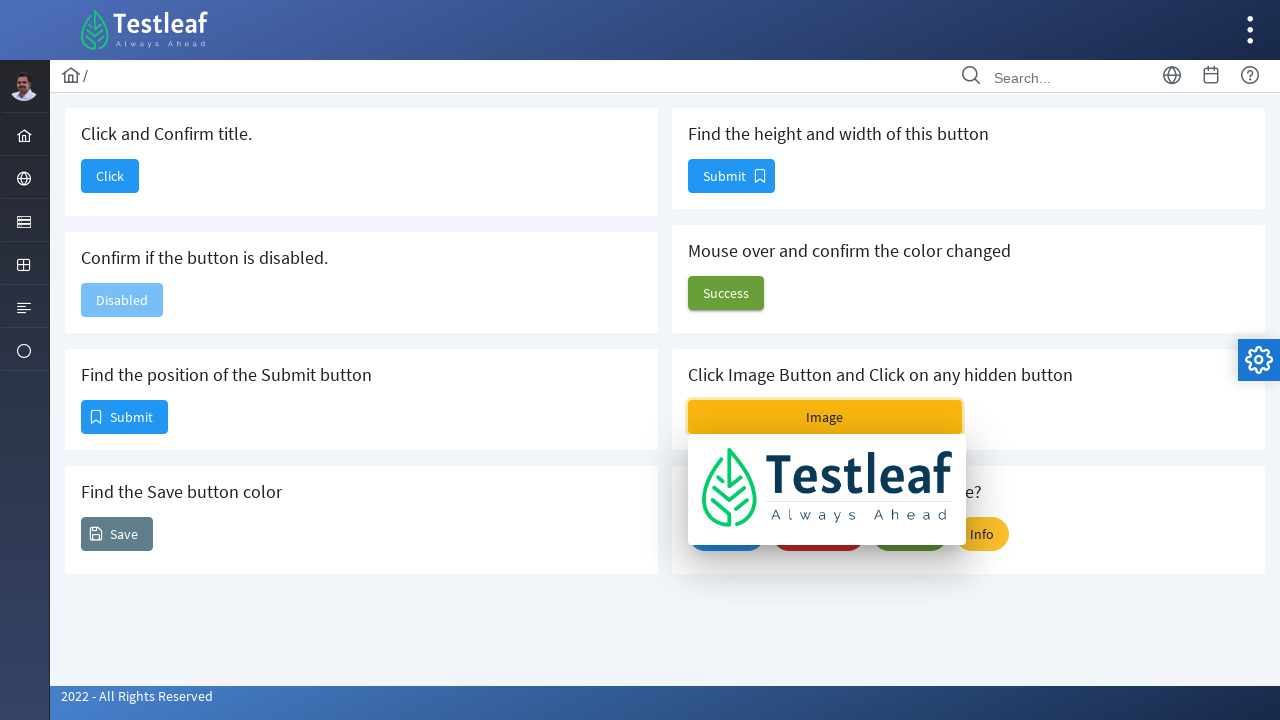

Clicked image button (second click) at (825, 417) on #j_idt88\:j_idt102\:imageBtn
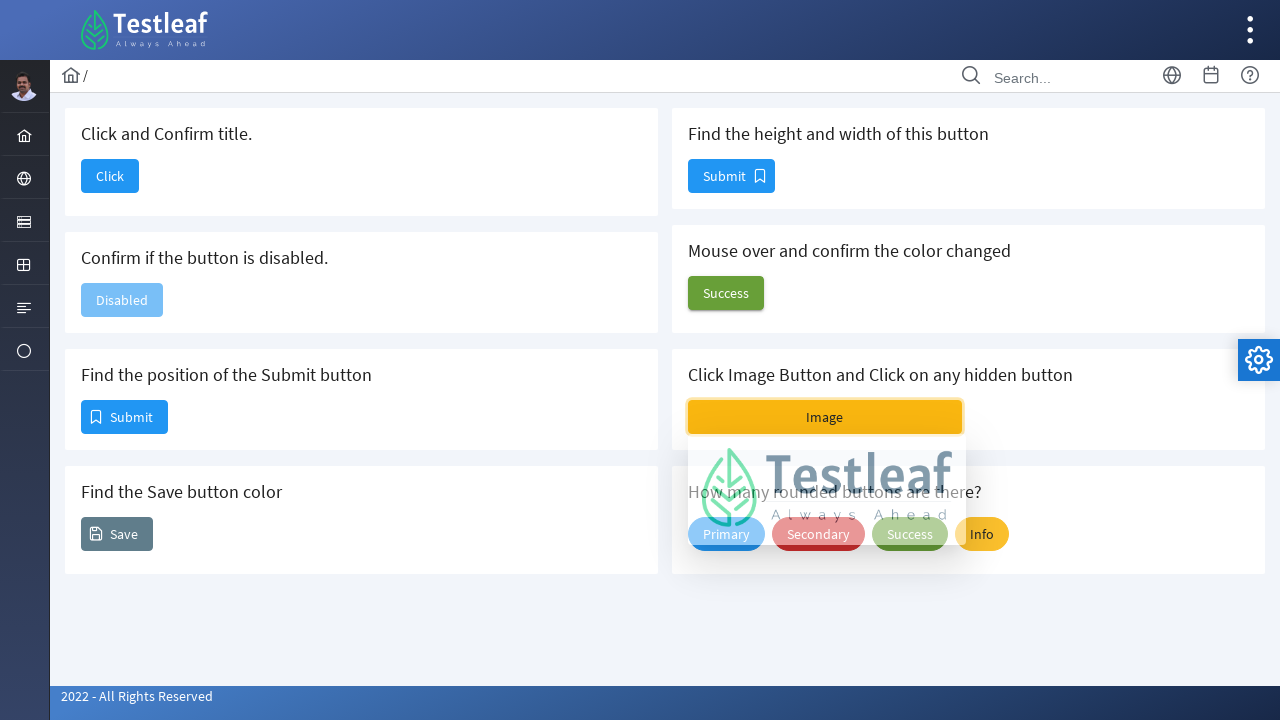

Located rounded buttons elements
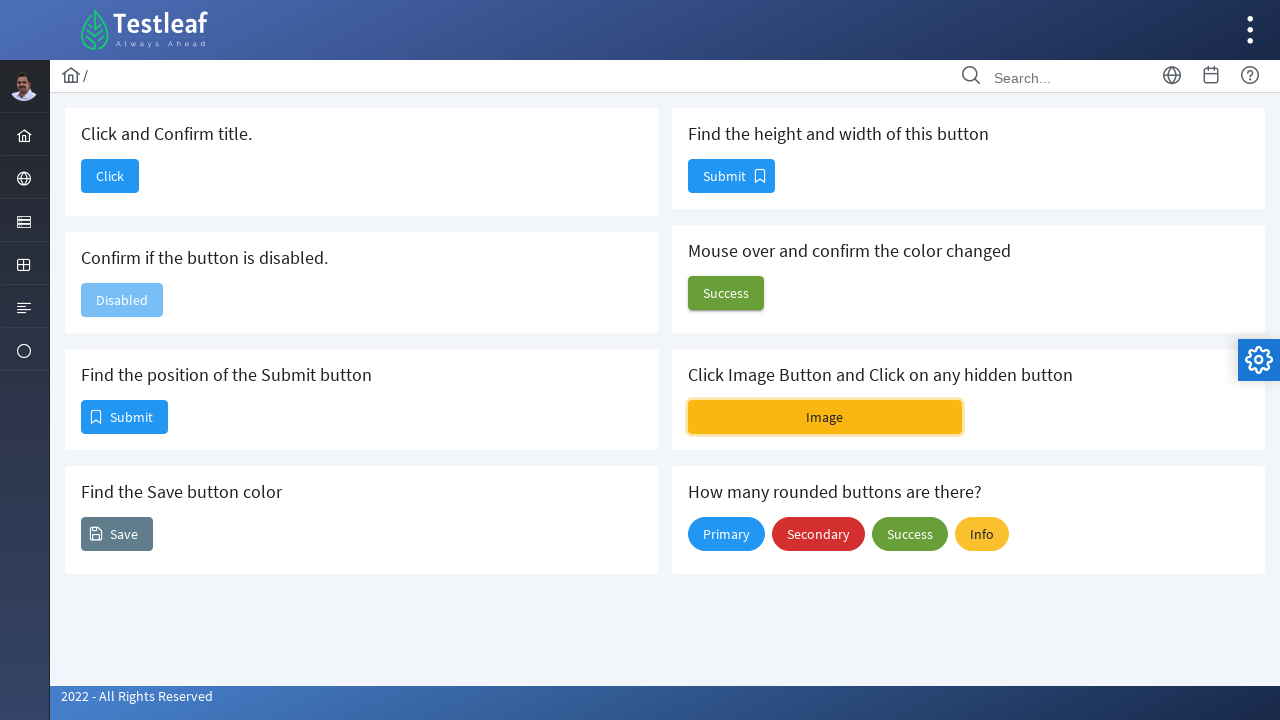

Counted rounded buttons: 4 buttons found
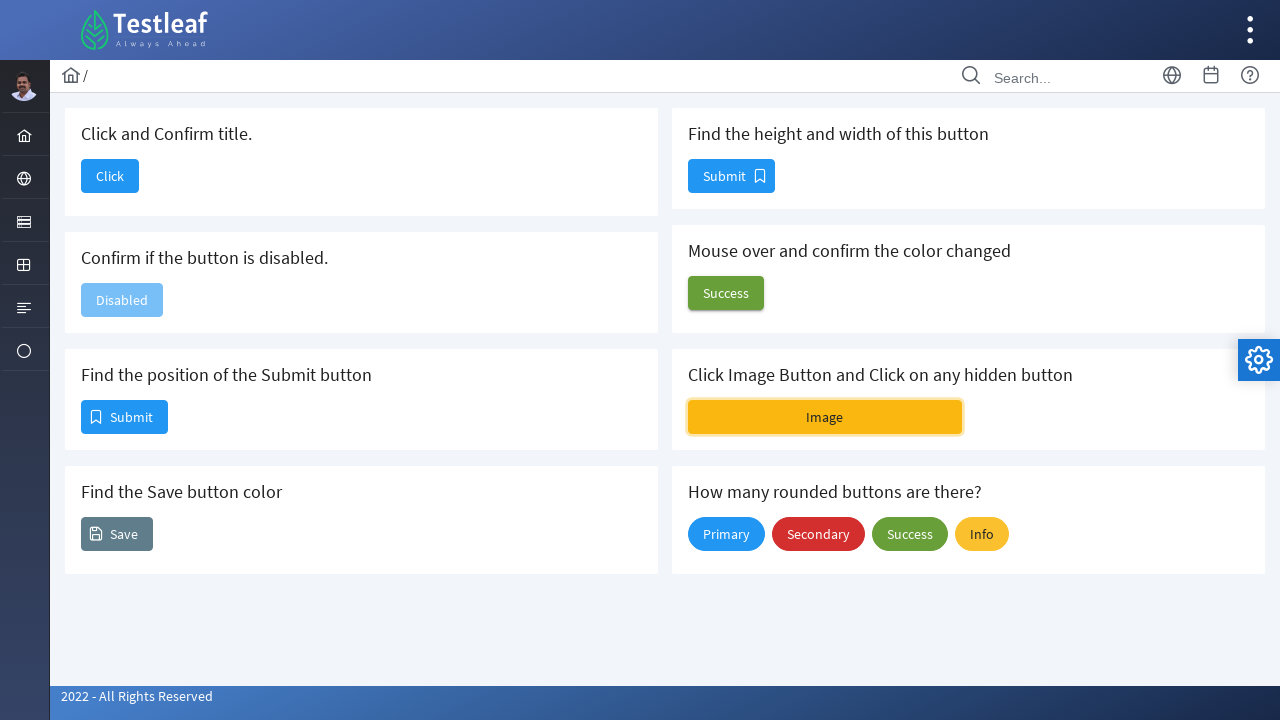

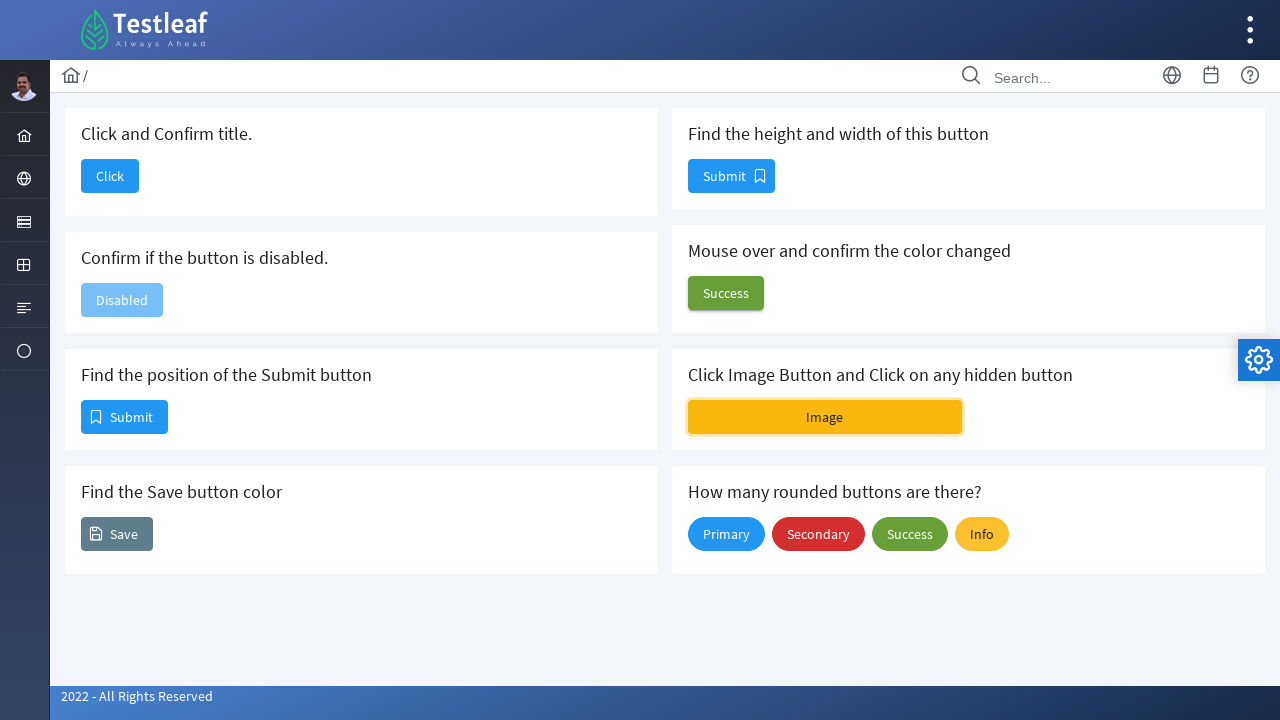